Tests slider functionality on the jQuery UI slider demo page by dragging the slider handle horizontally within an iframe

Starting URL: https://jqueryui.com/slider/

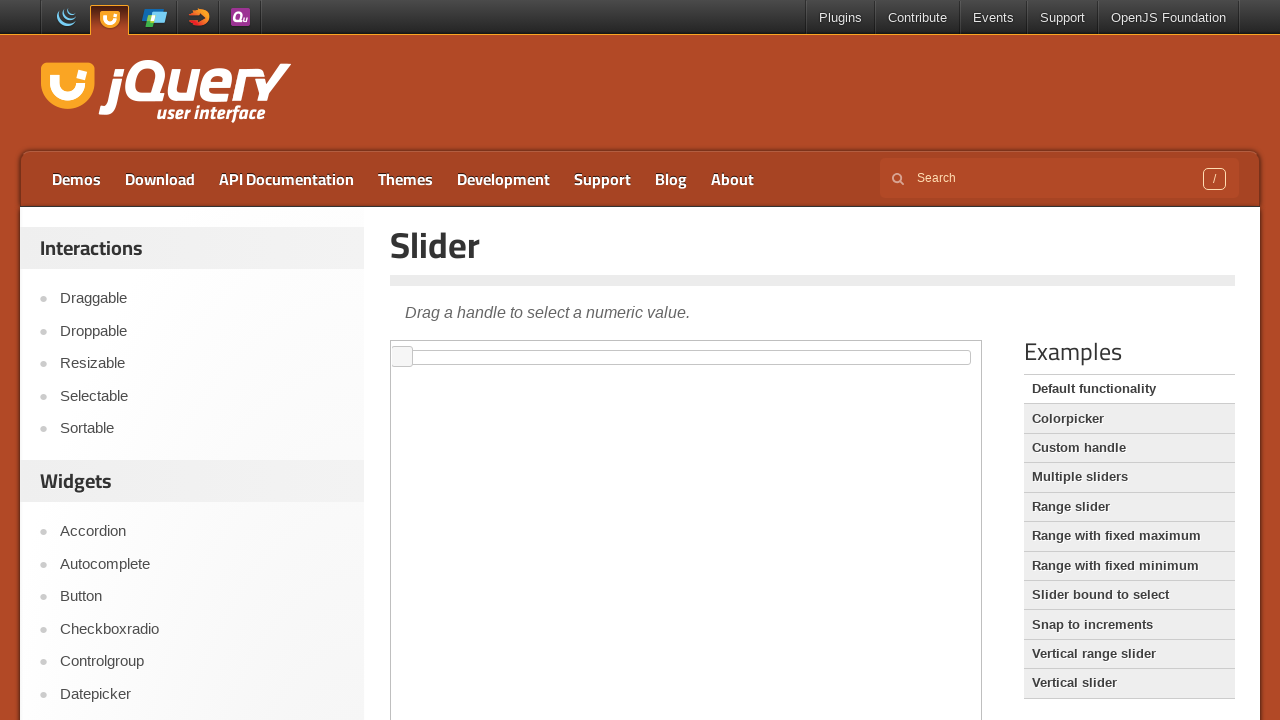

Located the demo iframe
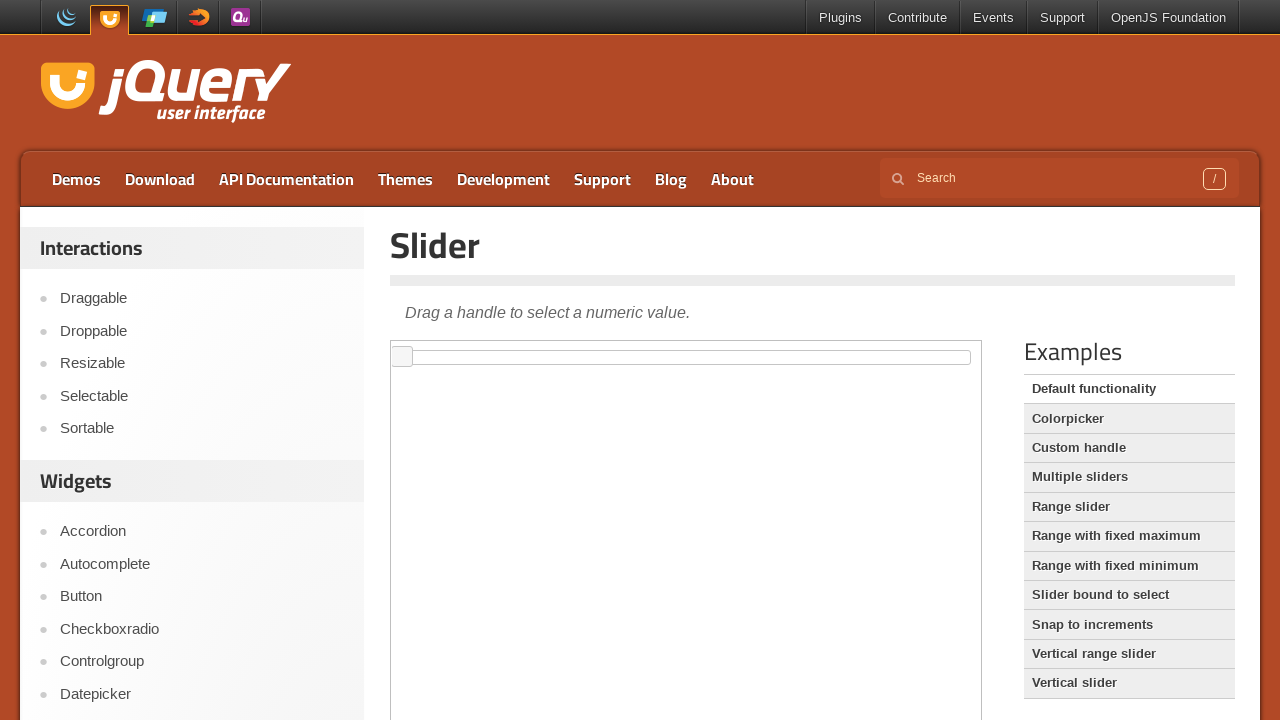

Located the slider handle element
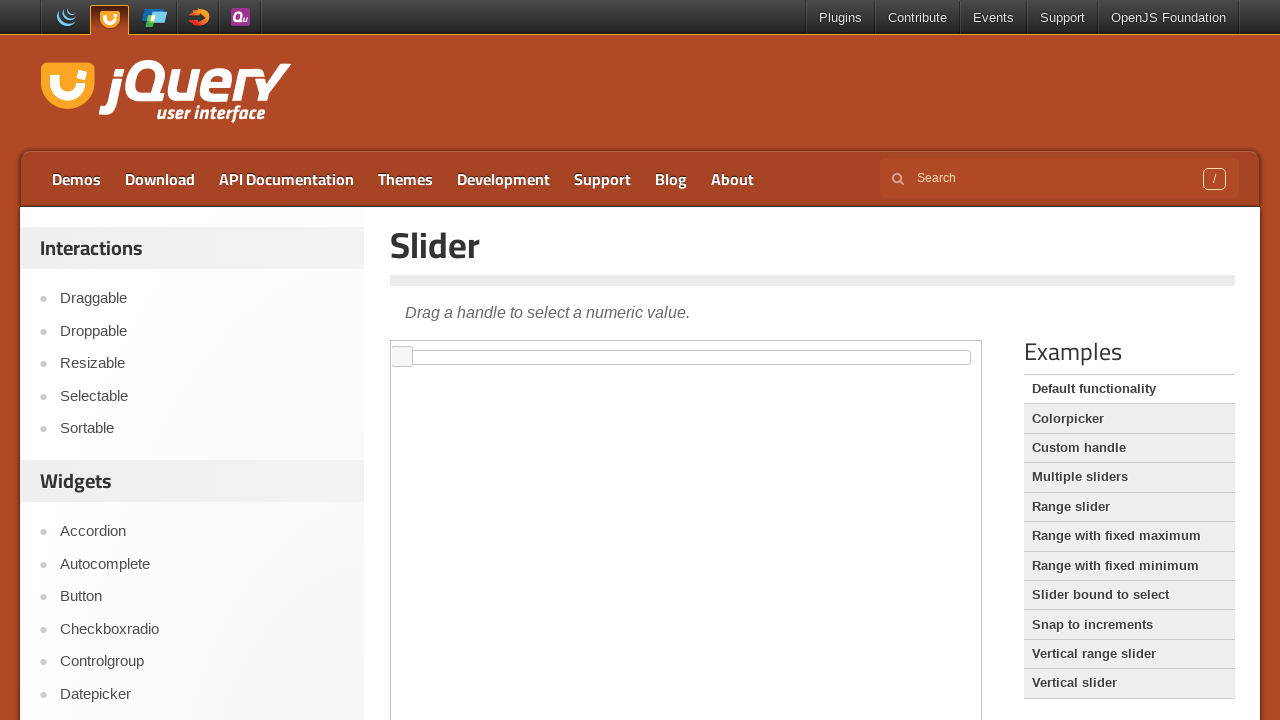

Slider handle became visible
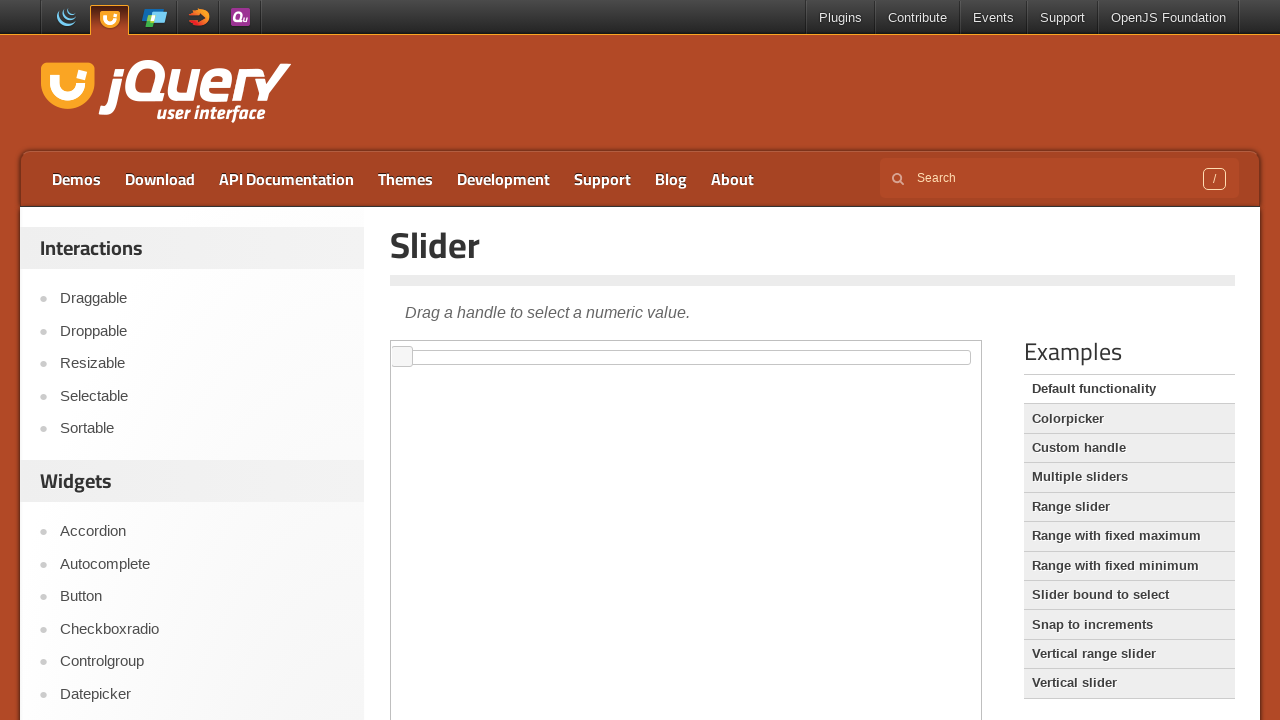

Retrieved bounding box of slider handle
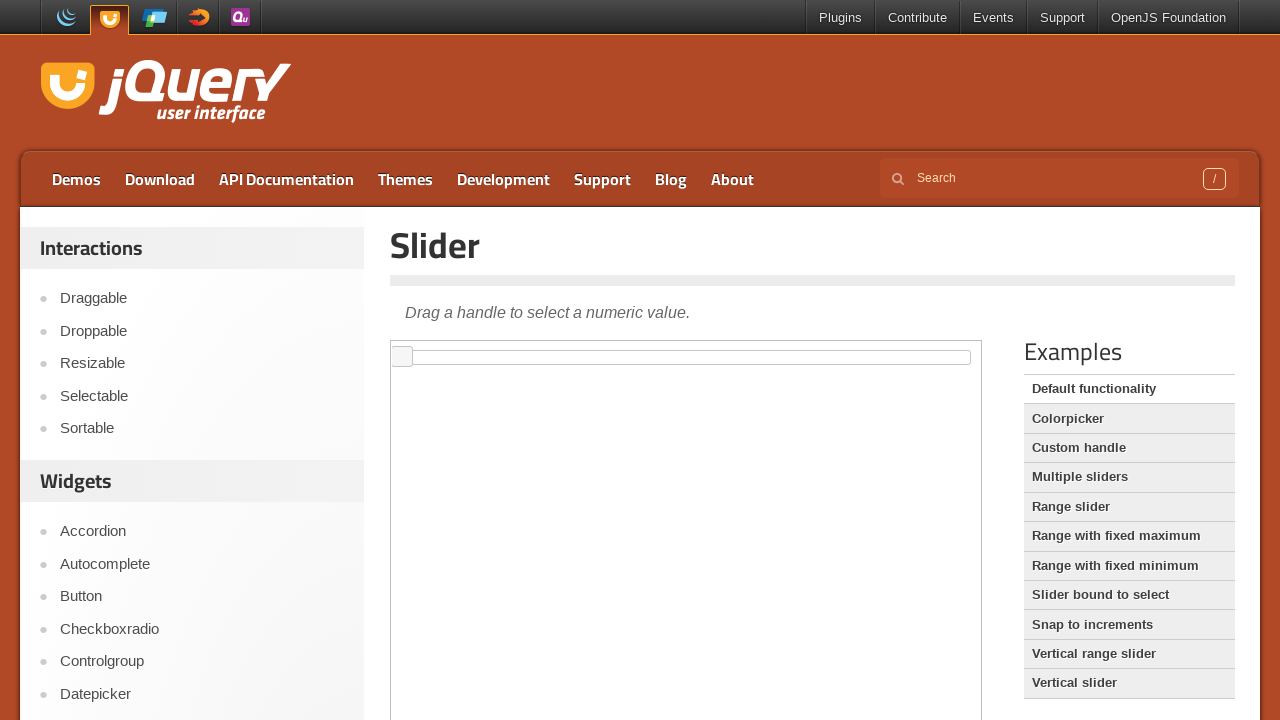

Moved mouse to center of slider handle at (402, 357)
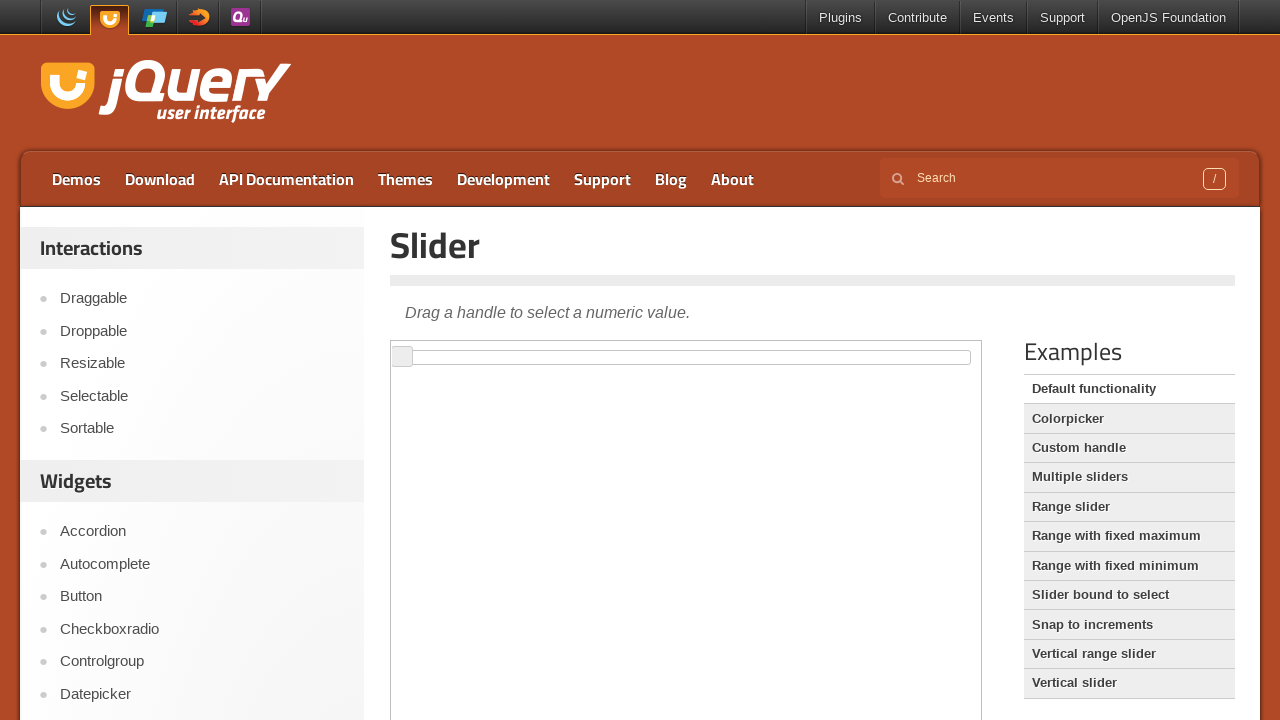

Pressed mouse button down on slider handle at (402, 357)
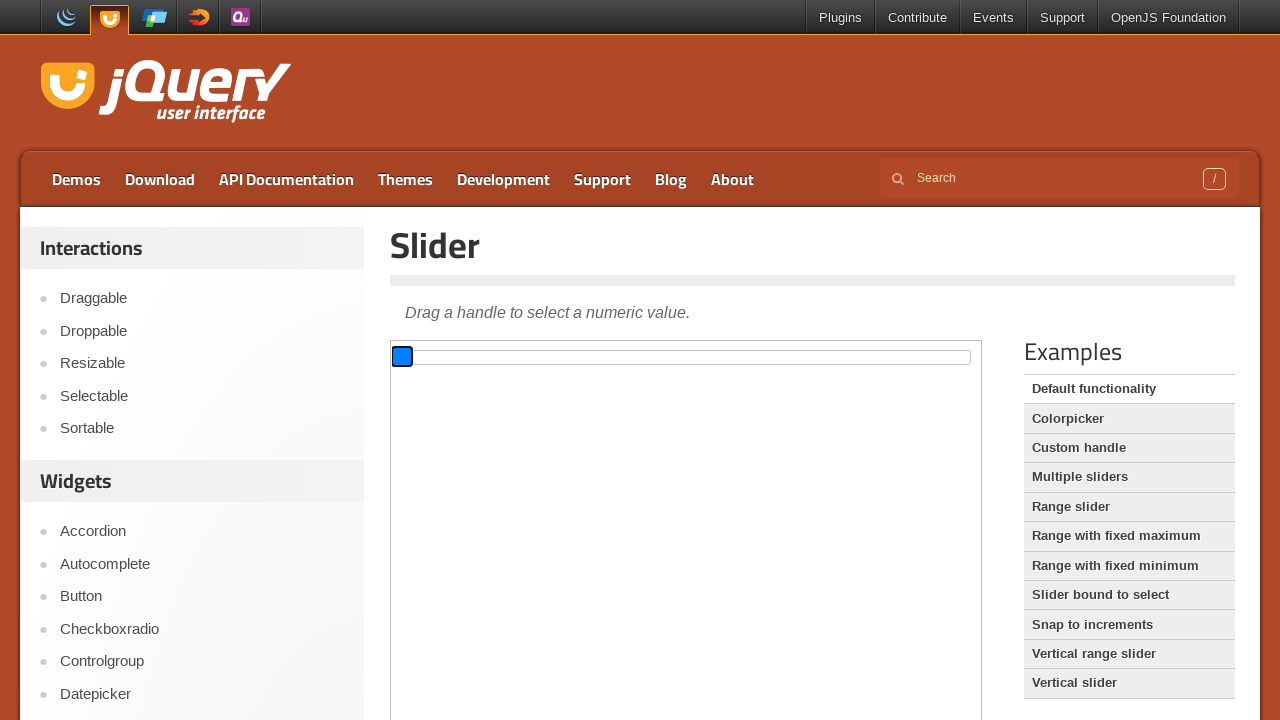

Dragged slider handle 100 pixels to the right at (502, 357)
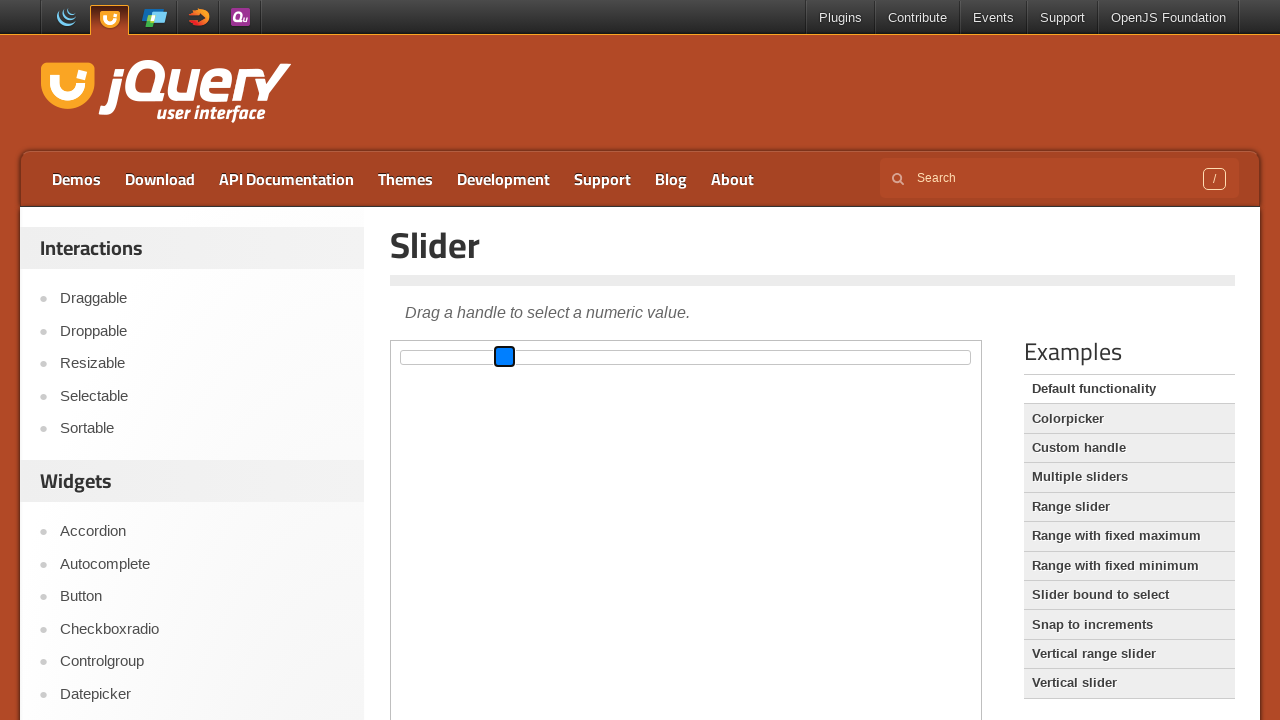

Released mouse button, completing slider drag action at (502, 357)
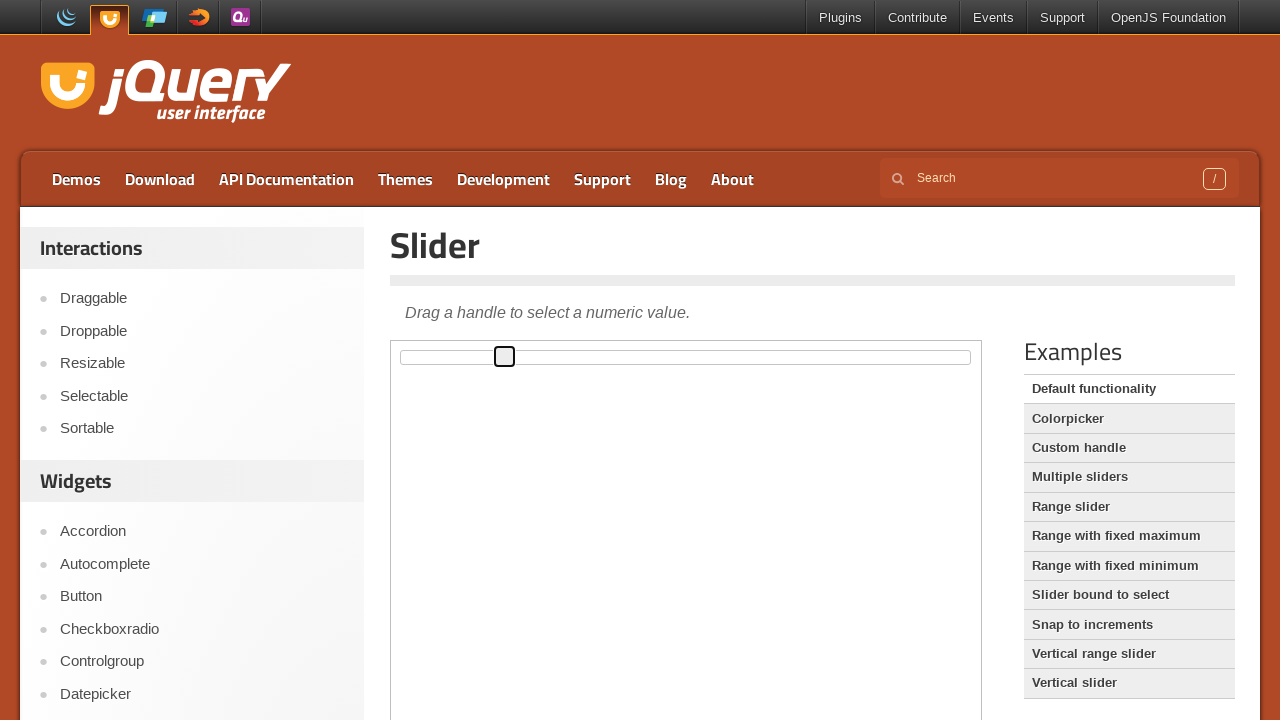

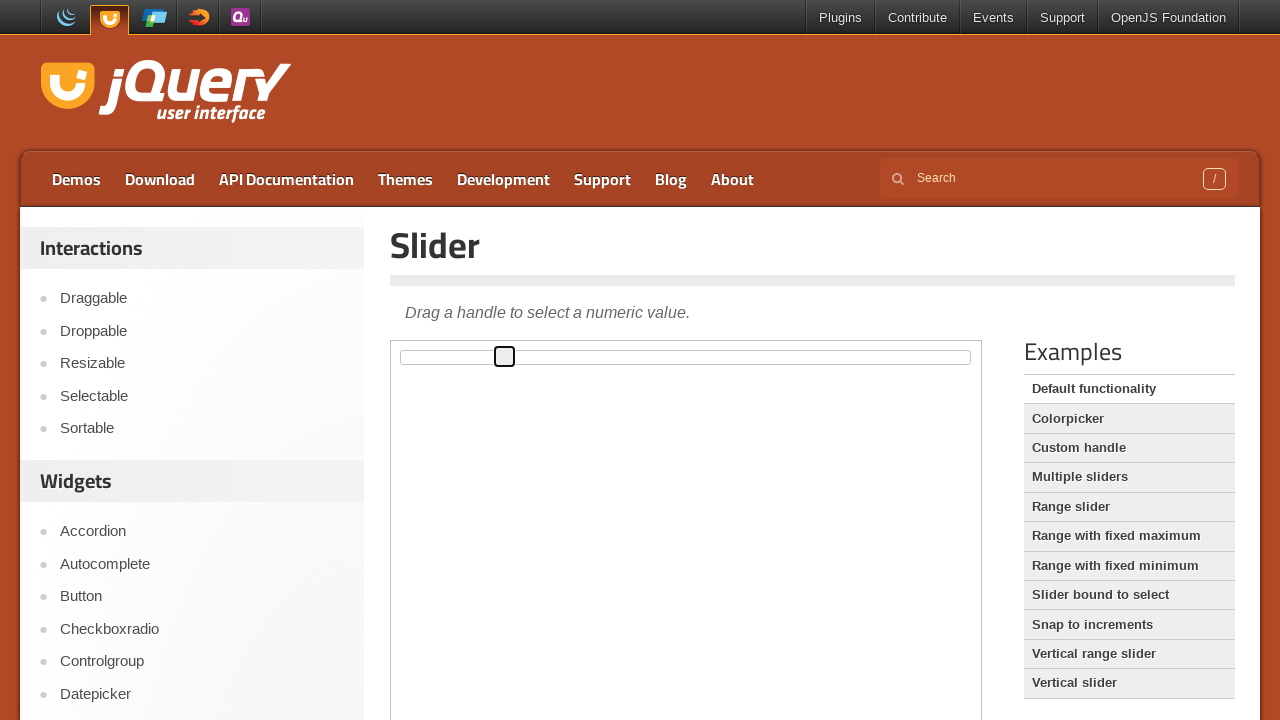